Tests jQuery UI menu interaction by hovering over the "Enabled" menu item to reveal a submenu, then clicking on "Back to JQuery UI" submenu link

Starting URL: https://the-internet.herokuapp.com/jqueryui/menu#

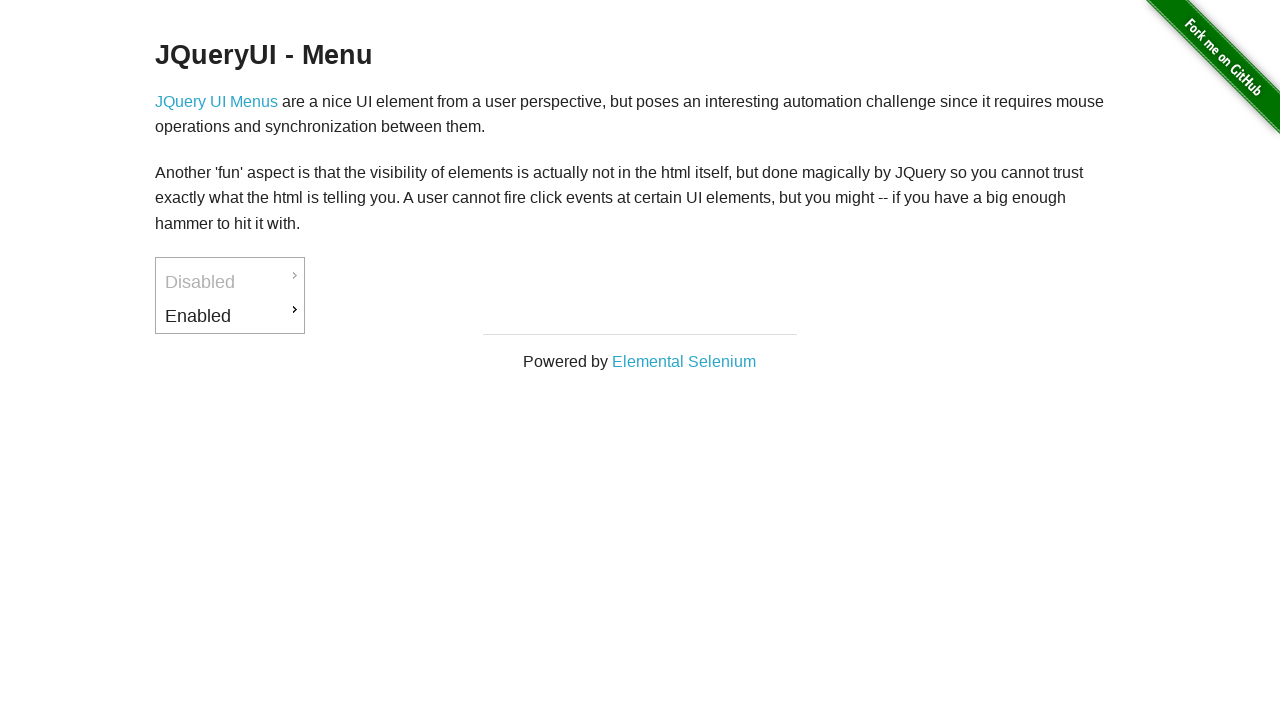

Hovered over 'Enabled' menu item to reveal submenu at (230, 316) on a:text('Enabled')
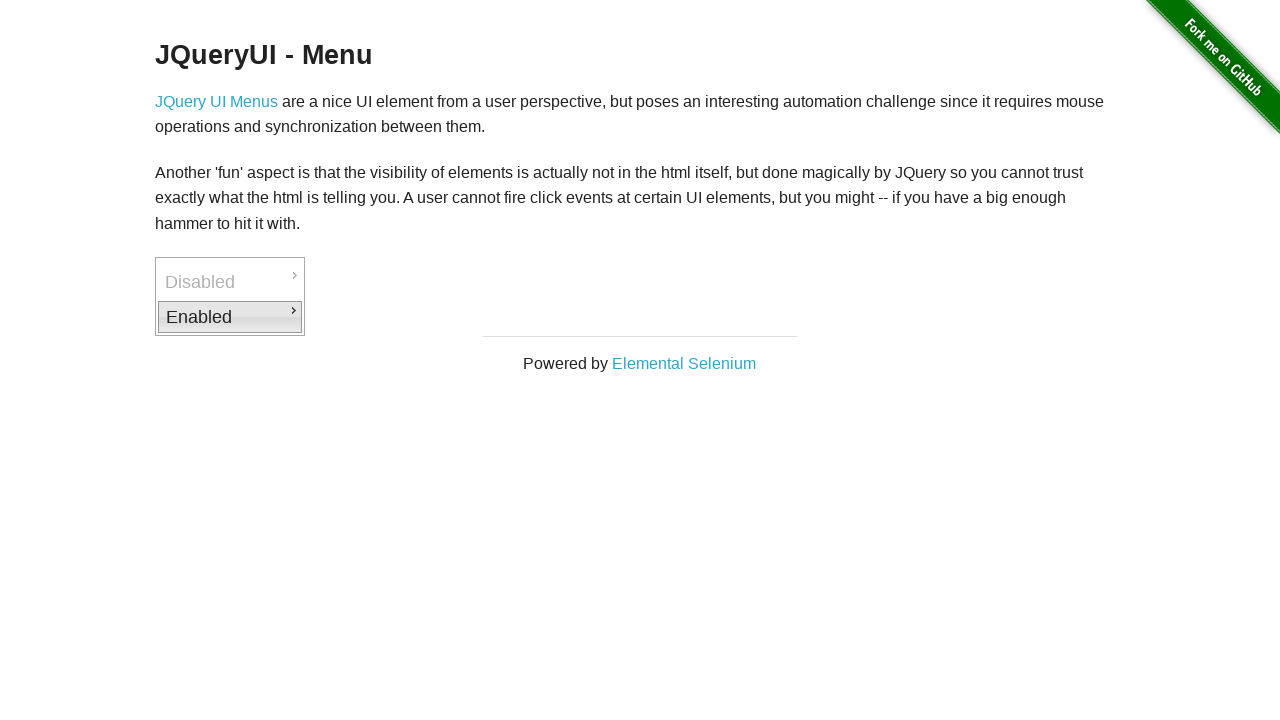

Clicked on 'Back to JQuery UI' submenu link at (376, 362) on a:text('Back to JQuery UI')
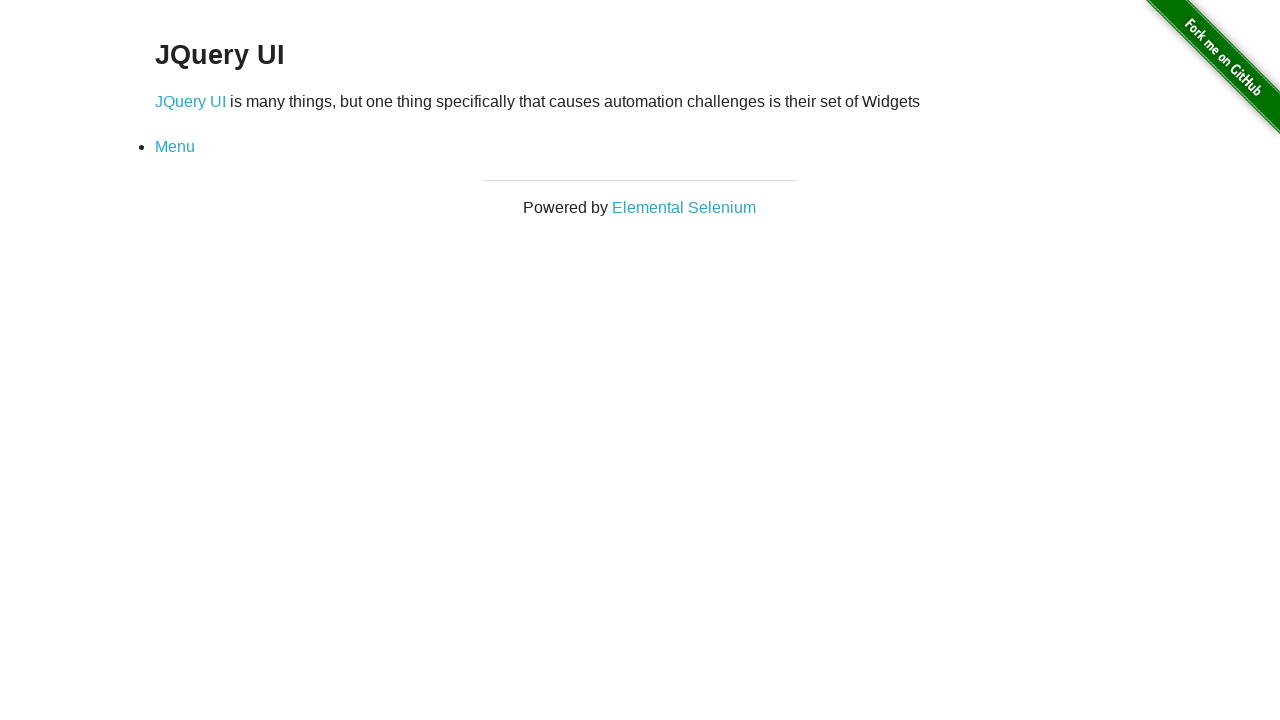

Navigation completed and page loaded
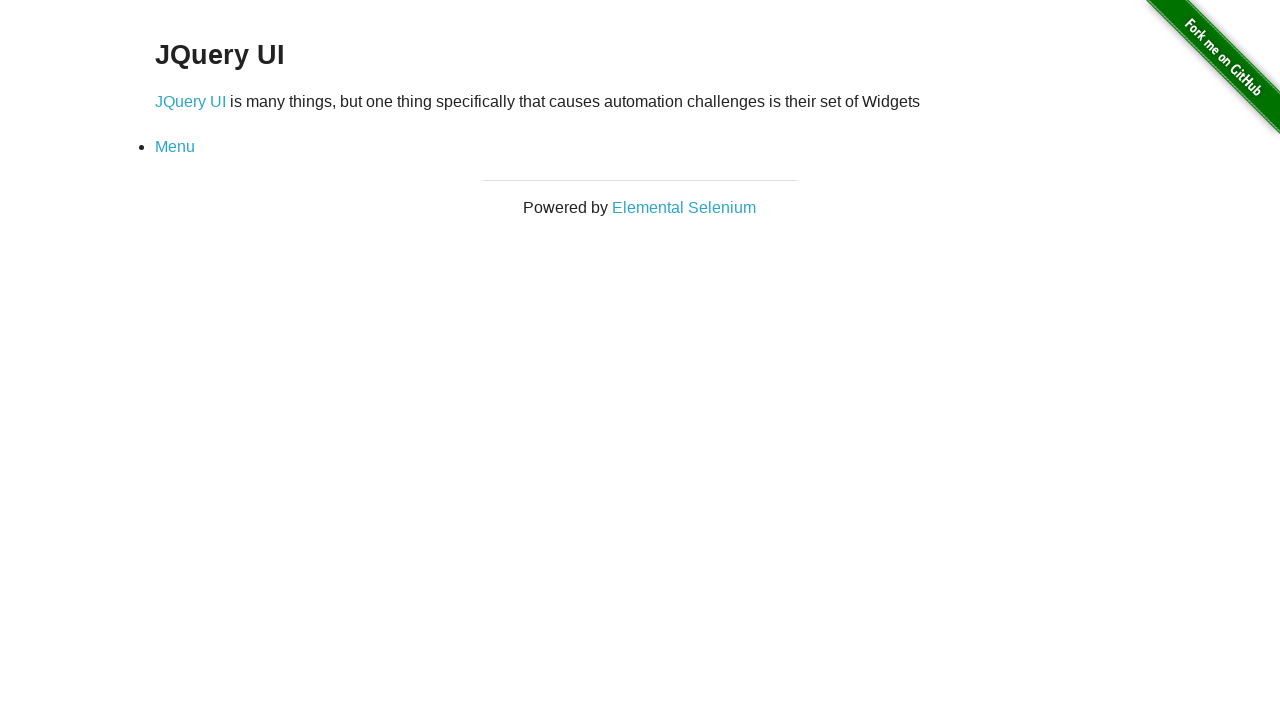

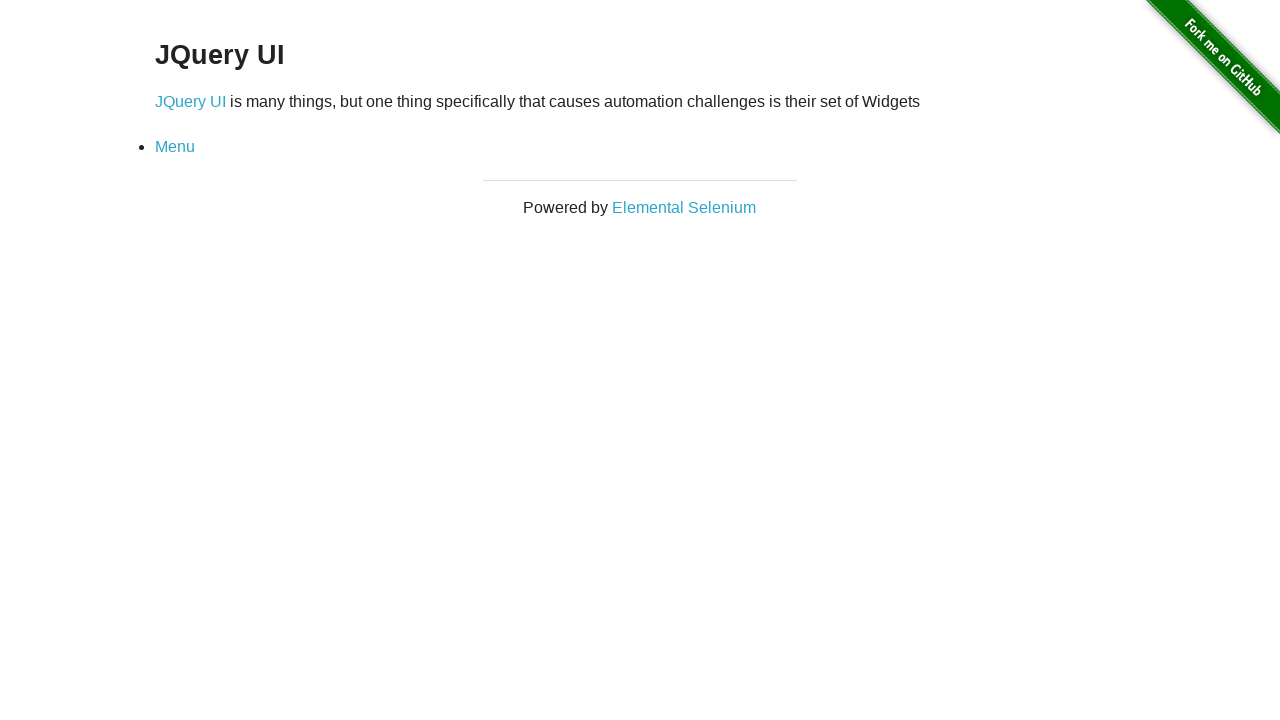